Tests filtering to display only completed todo items

Starting URL: https://demo.playwright.dev/todomvc

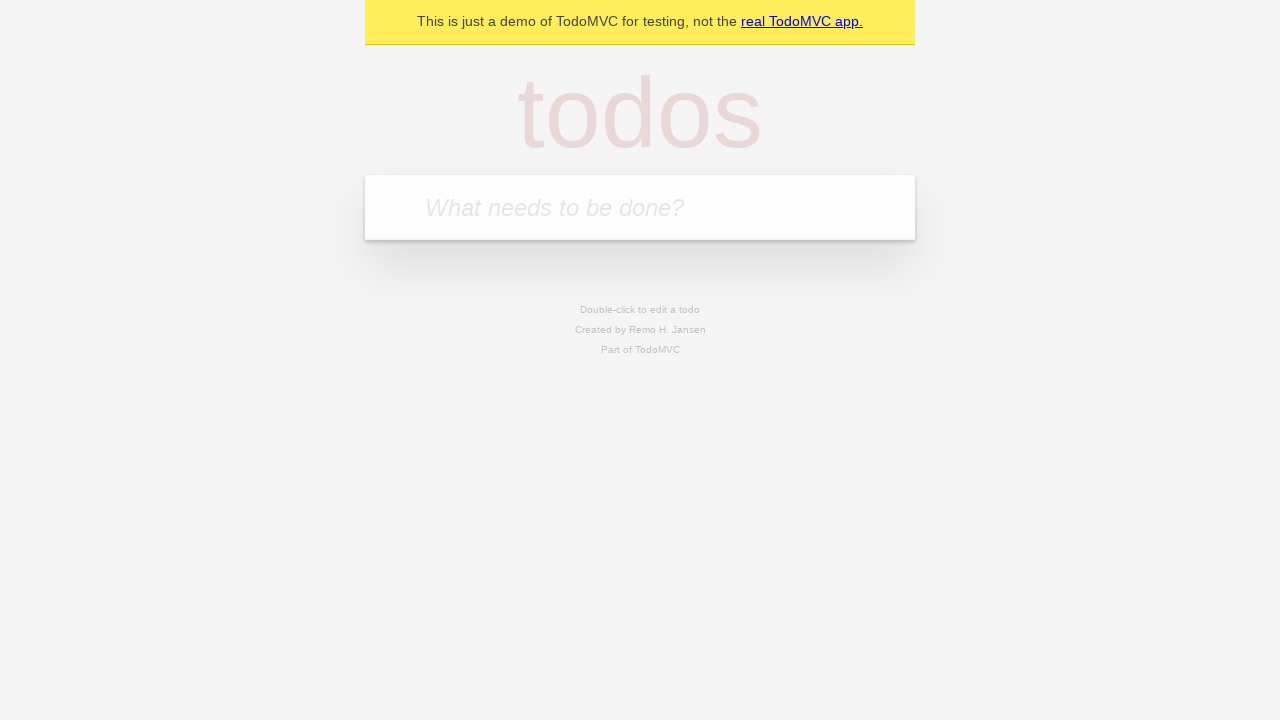

Filled first todo item 'buy some cheese' on .new-todo
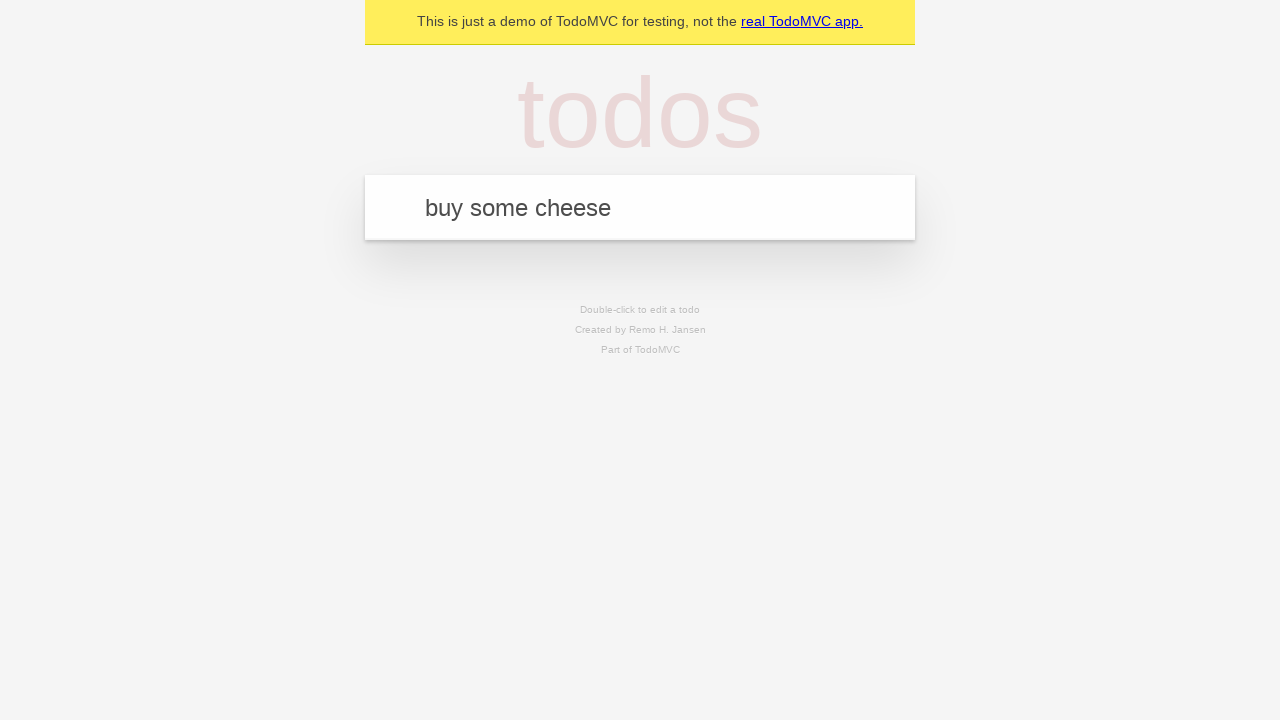

Pressed Enter to add first todo item on .new-todo
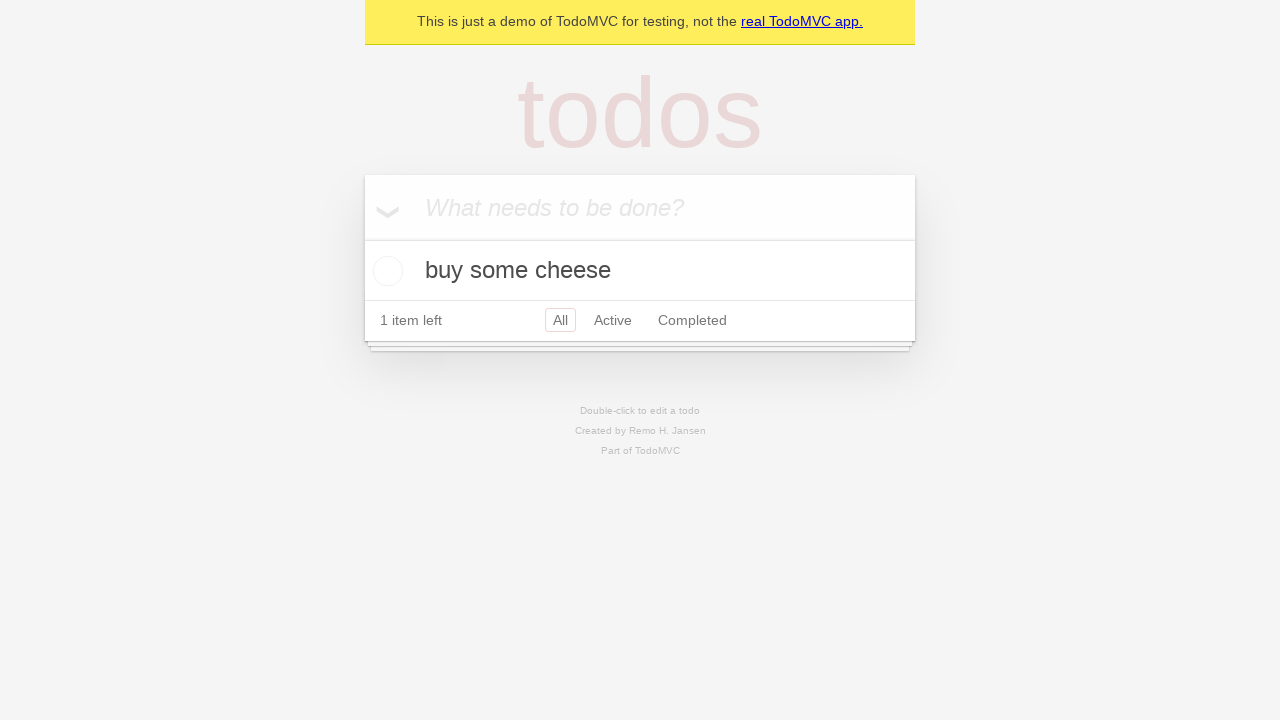

Filled second todo item 'feed the cat' on .new-todo
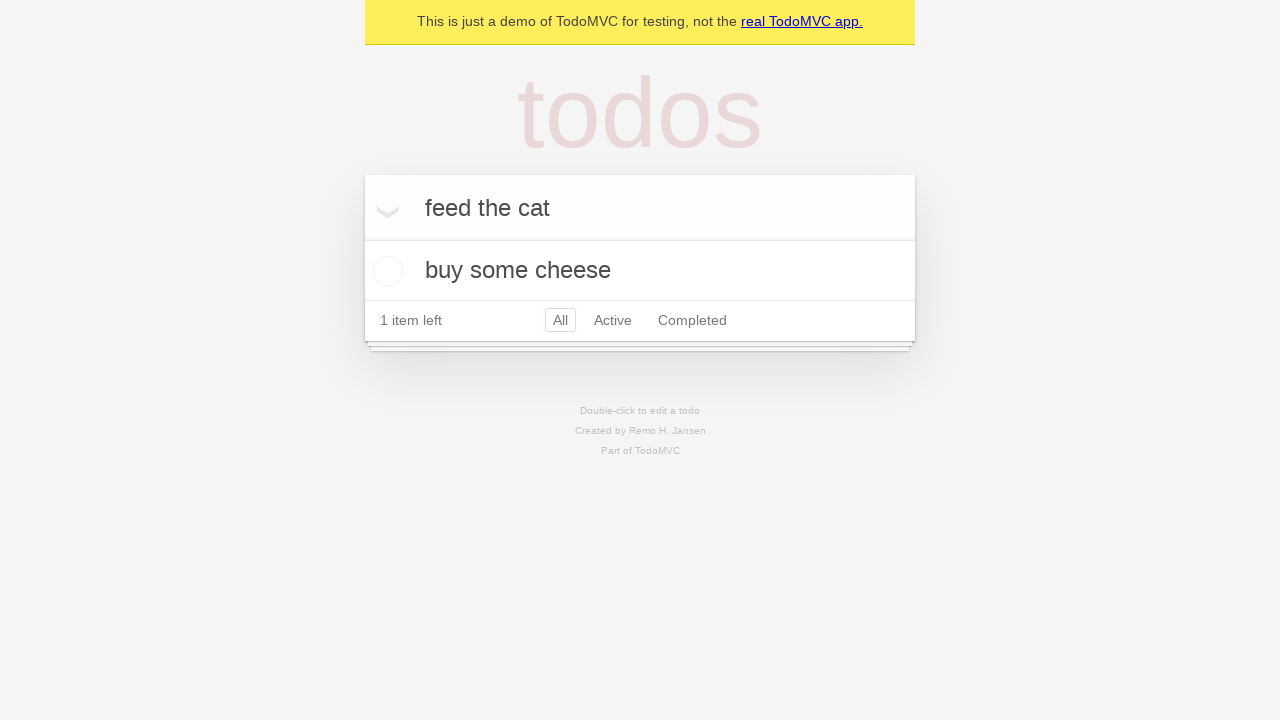

Pressed Enter to add second todo item on .new-todo
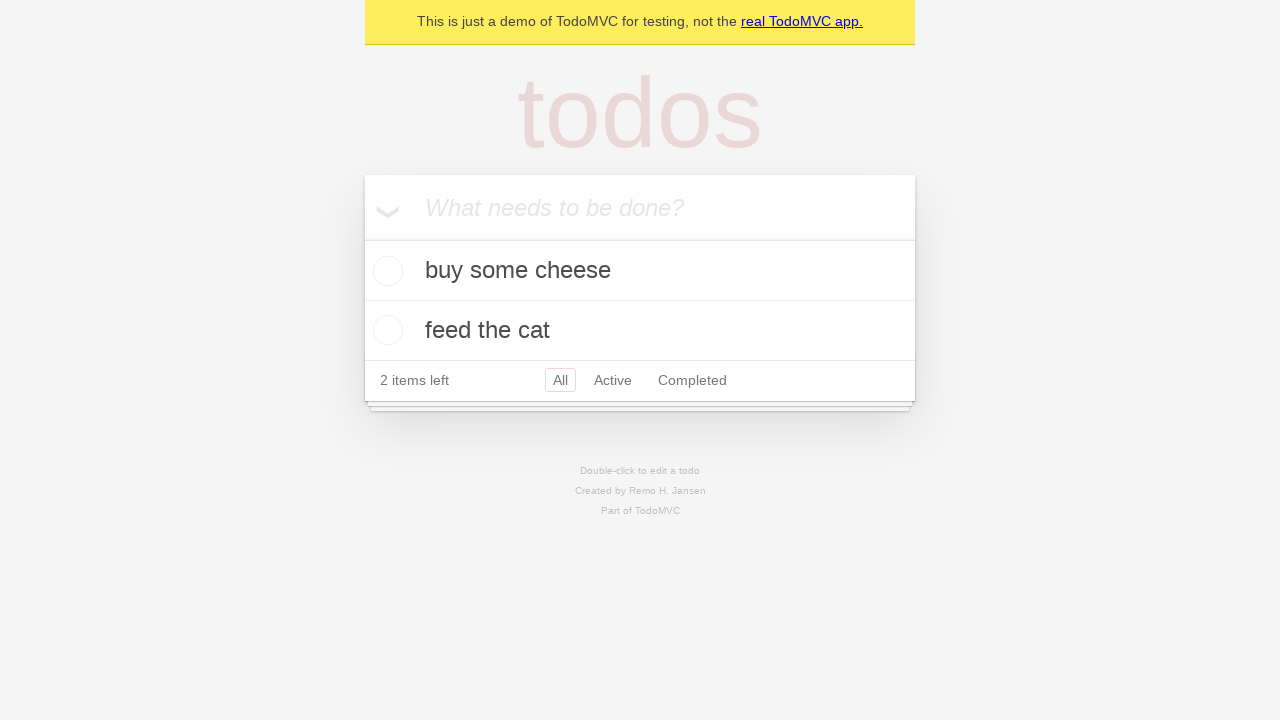

Filled third todo item 'book a doctors appointment' on .new-todo
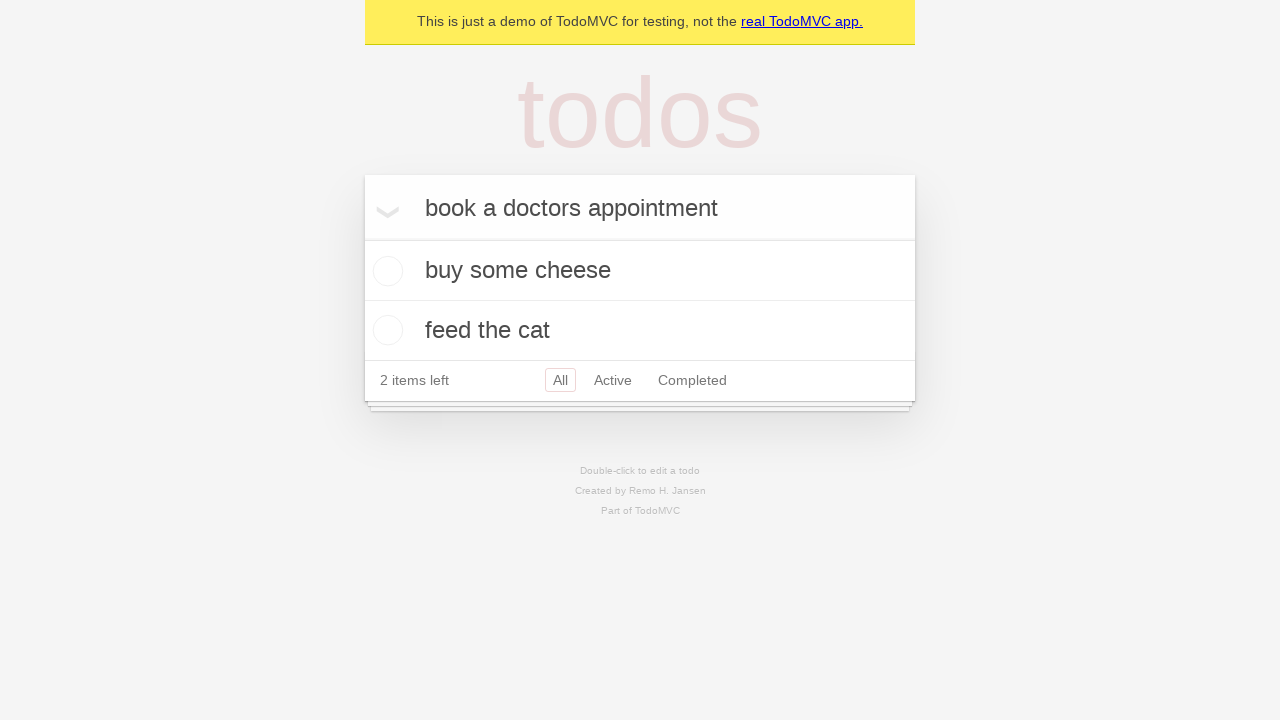

Pressed Enter to add third todo item on .new-todo
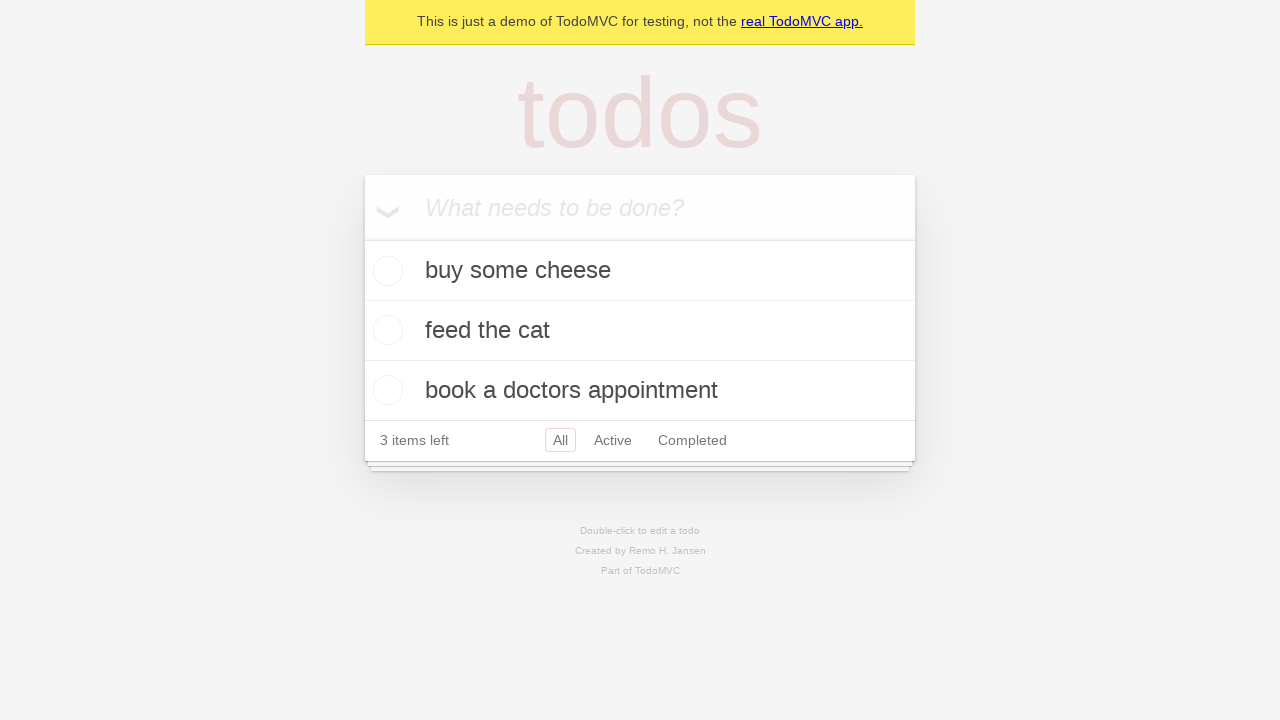

Checked the second todo item to mark it as completed at (385, 330) on .todo-list li .toggle >> nth=1
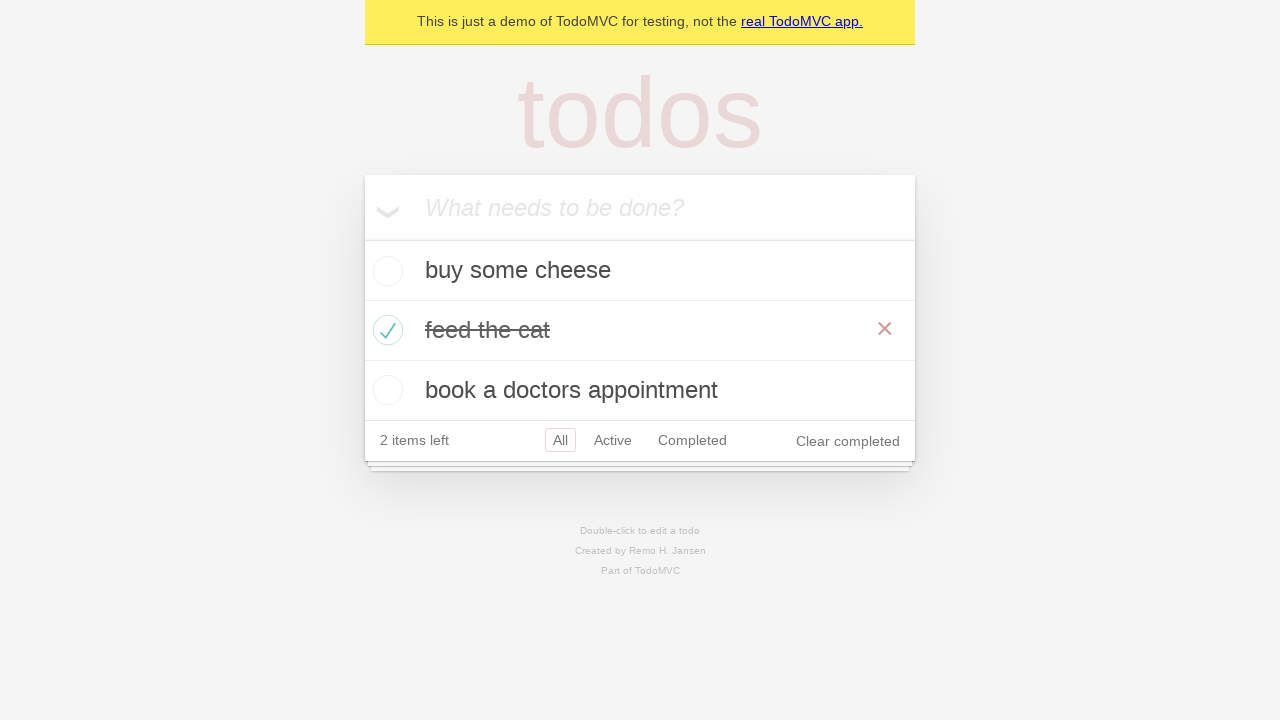

Clicked Completed filter to display only completed items at (692, 440) on .filters >> text=Completed
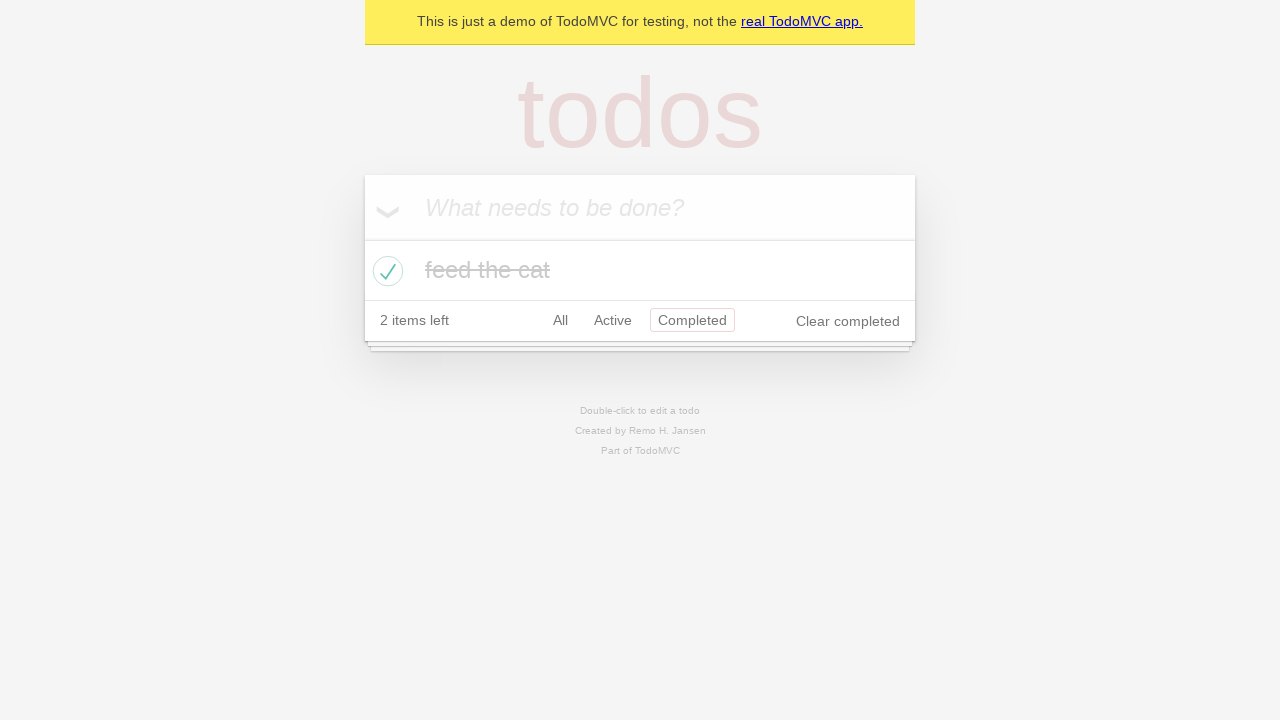

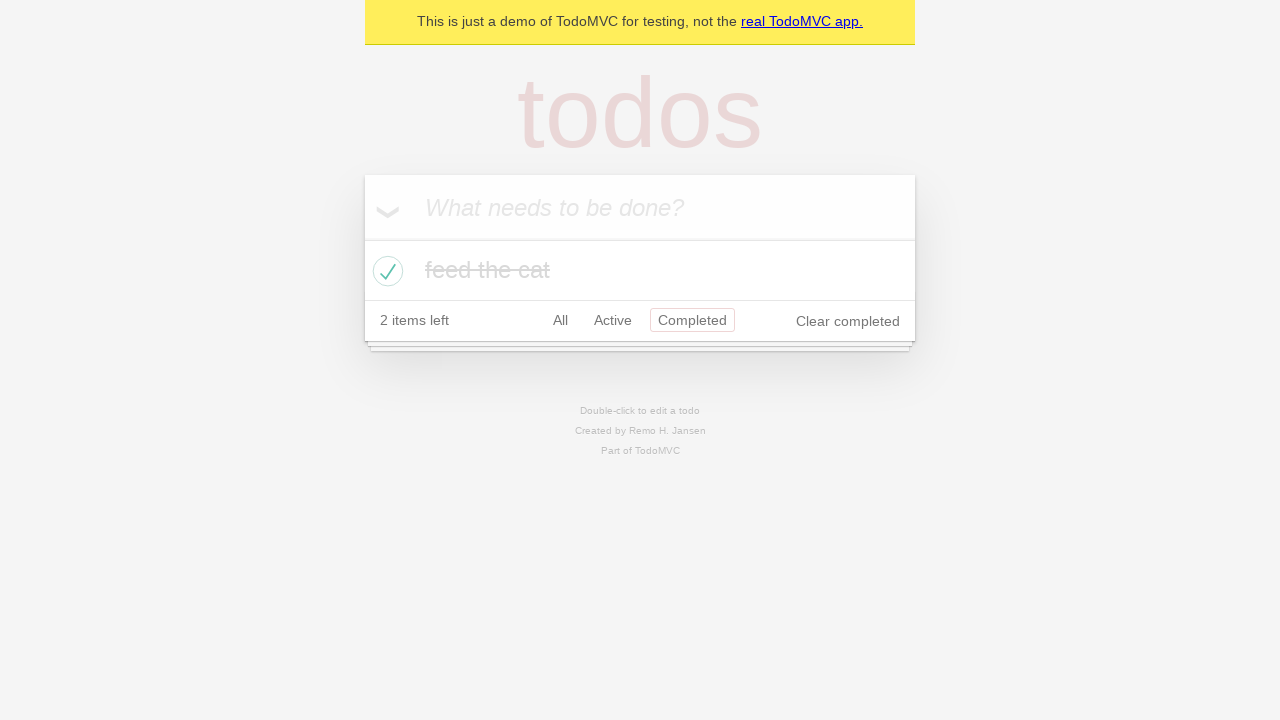